Tests registration form validation when confirmation password doesn't match

Starting URL: https://alada.vn/tai-khoan/dang-ky.html

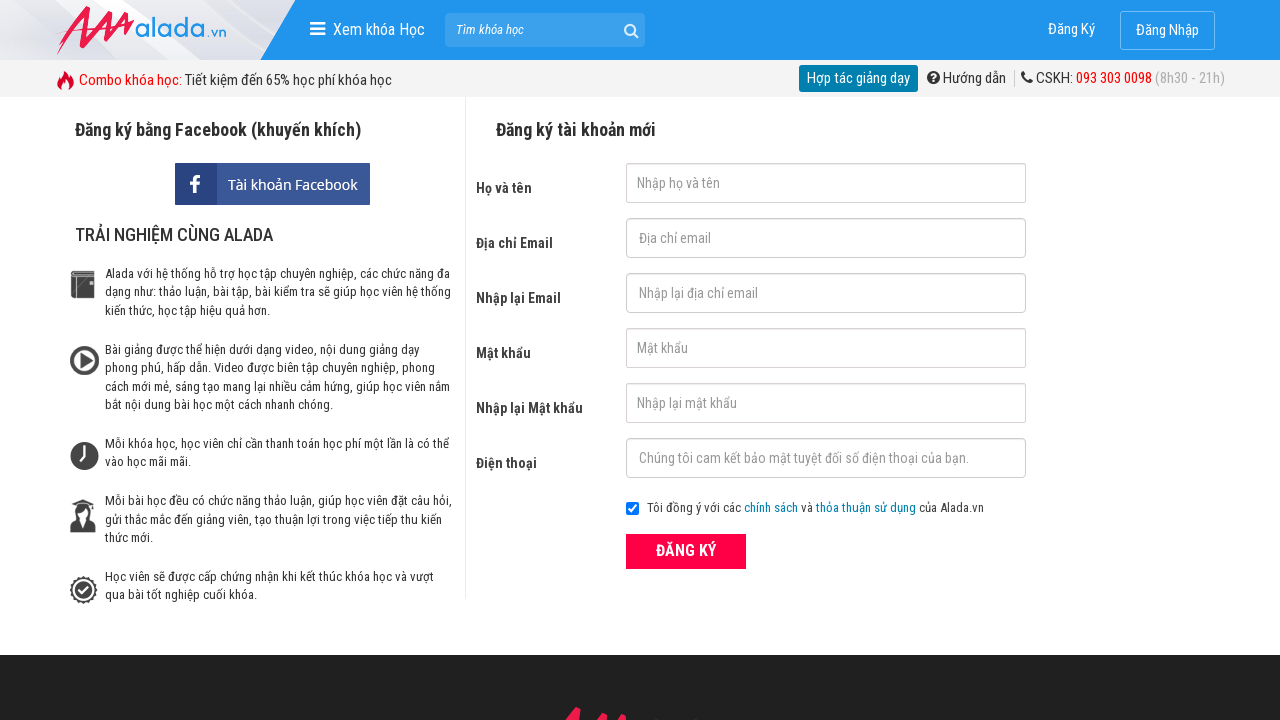

Filled firstname field with 'Do Hong Nhung' on input#txtFirstname
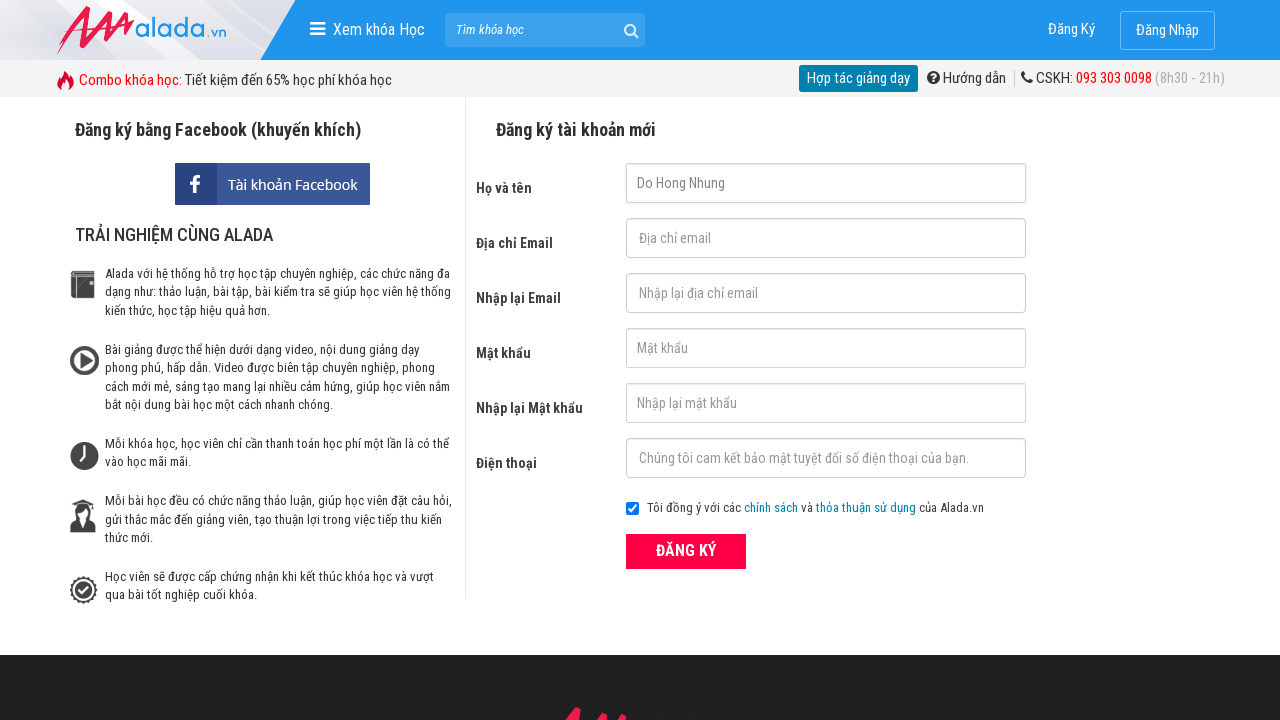

Filled email field with 'abc@gmail.com' on input#txtEmail
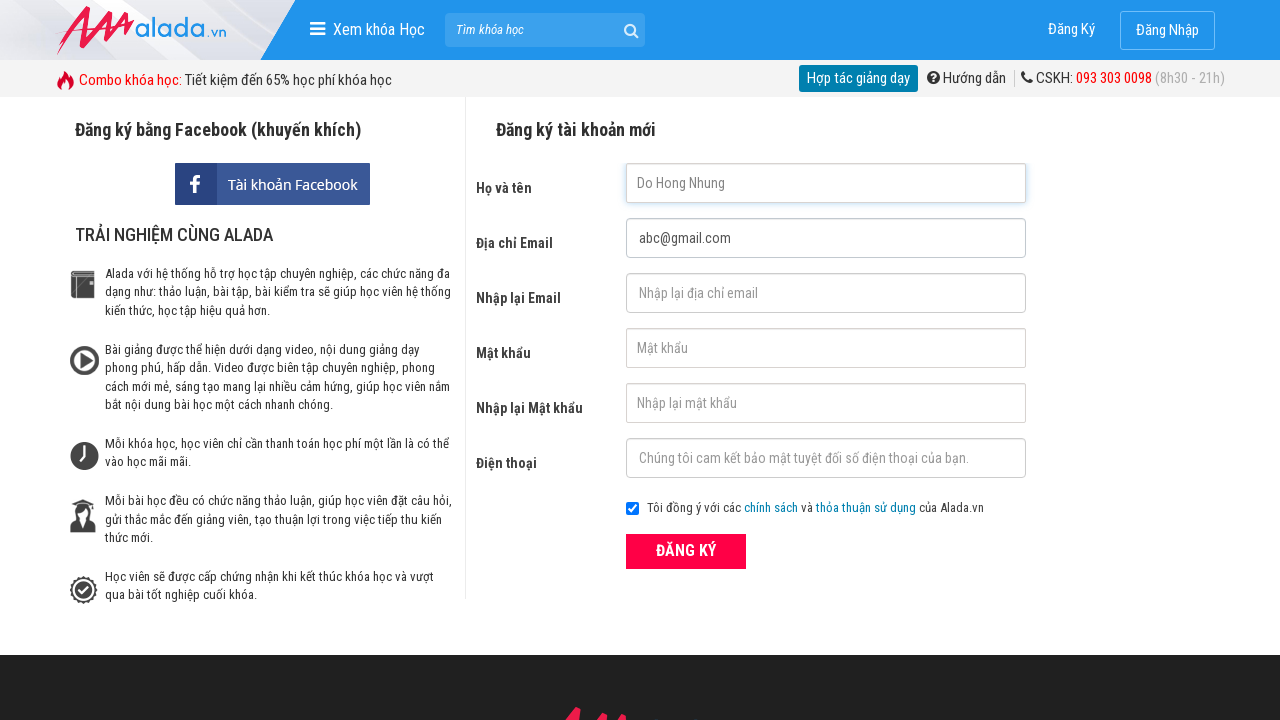

Filled confirm email field with 'abc@gmail.com' on input#txtCEmail
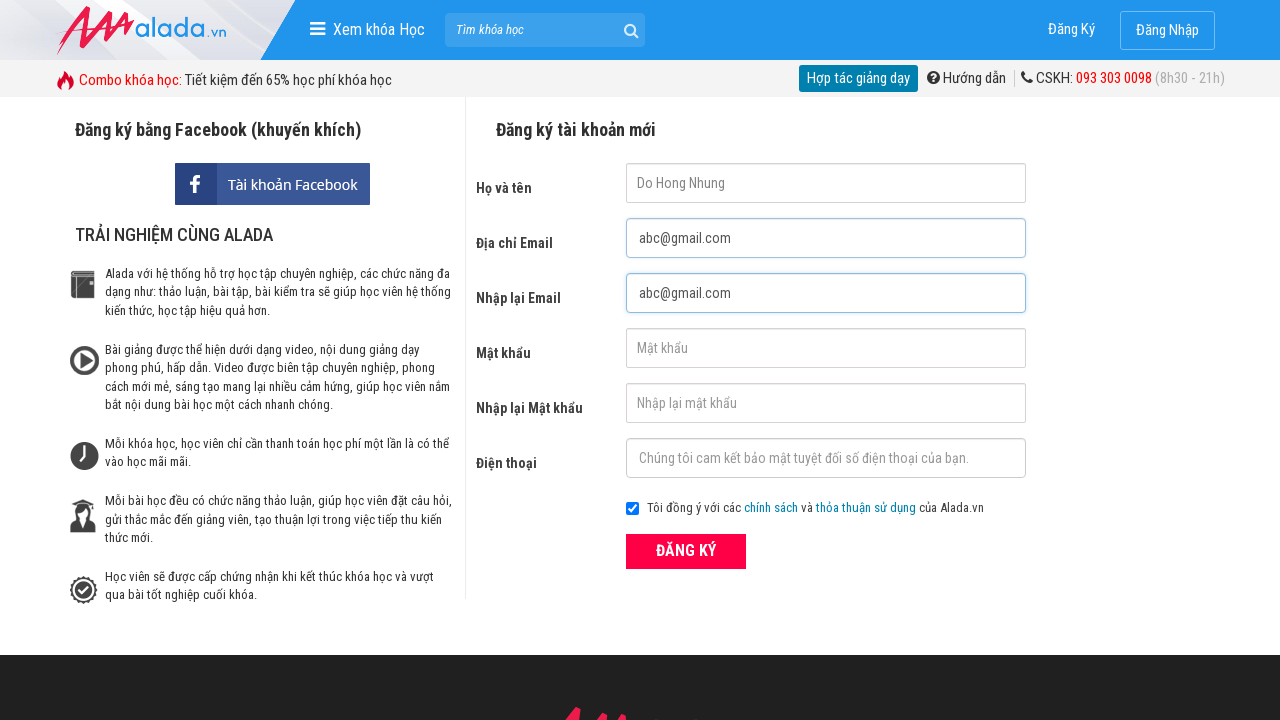

Filled password field with '123456' on input#txtPassword
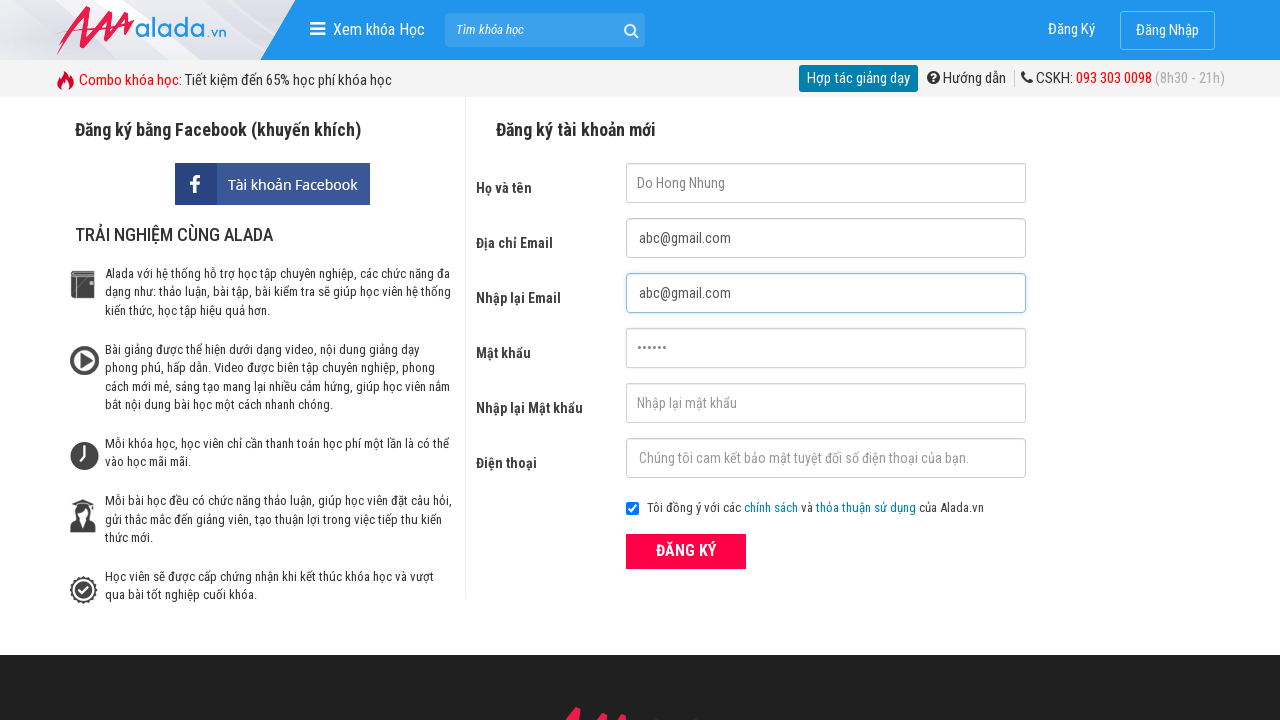

Filled confirm password field with '123457' (mismatched password) on input#txtCPassword
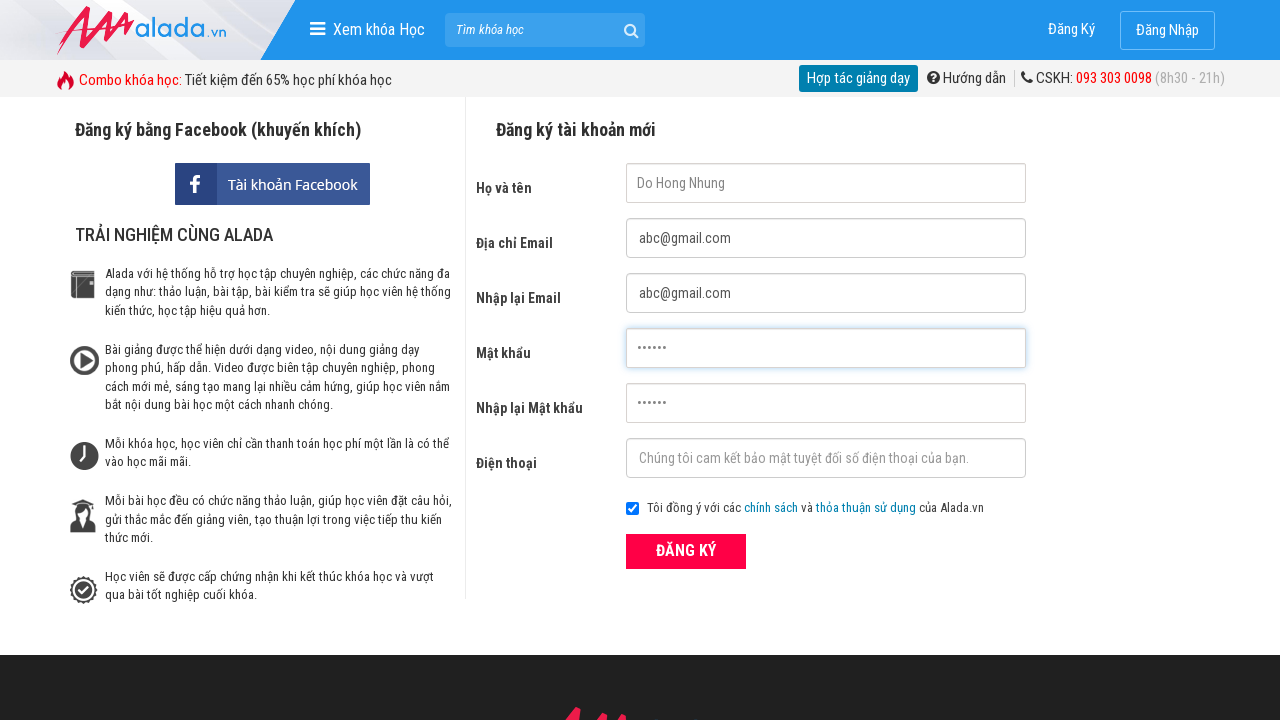

Filled phone field with '0989898989' on input#txtPhone
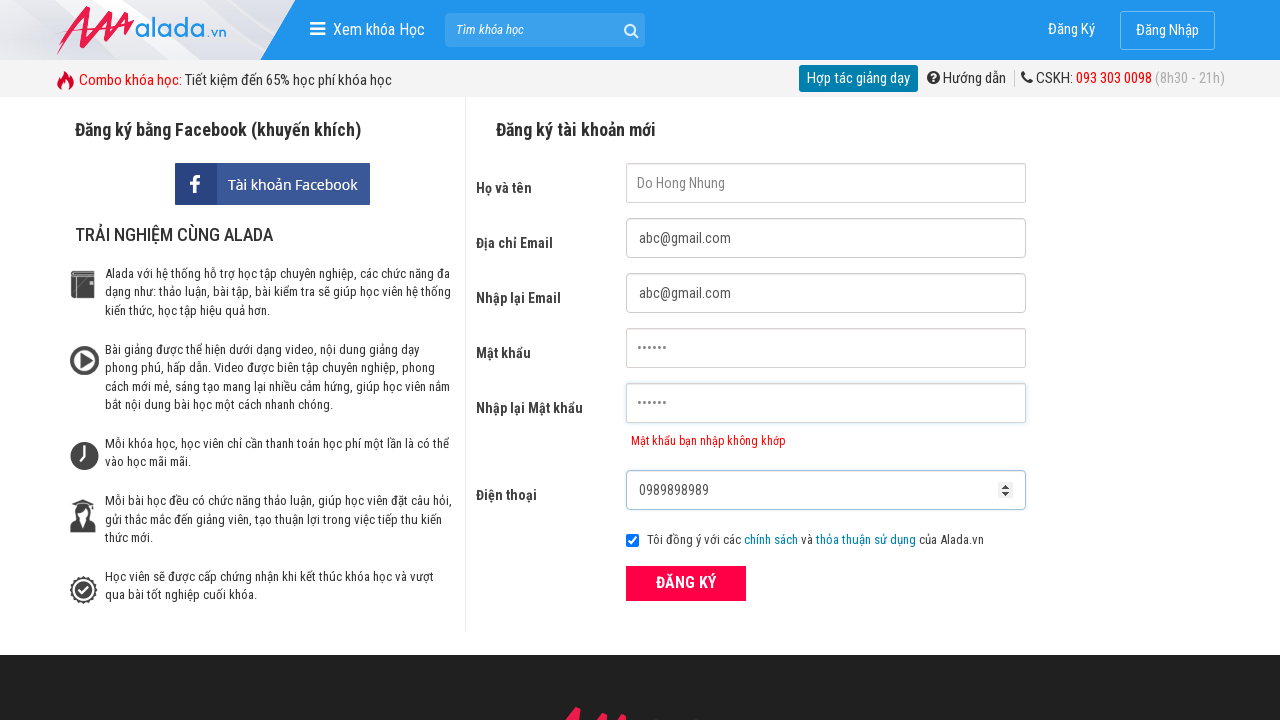

Clicked registration submit button at (686, 583) on button.btn_pink_sm.fs16
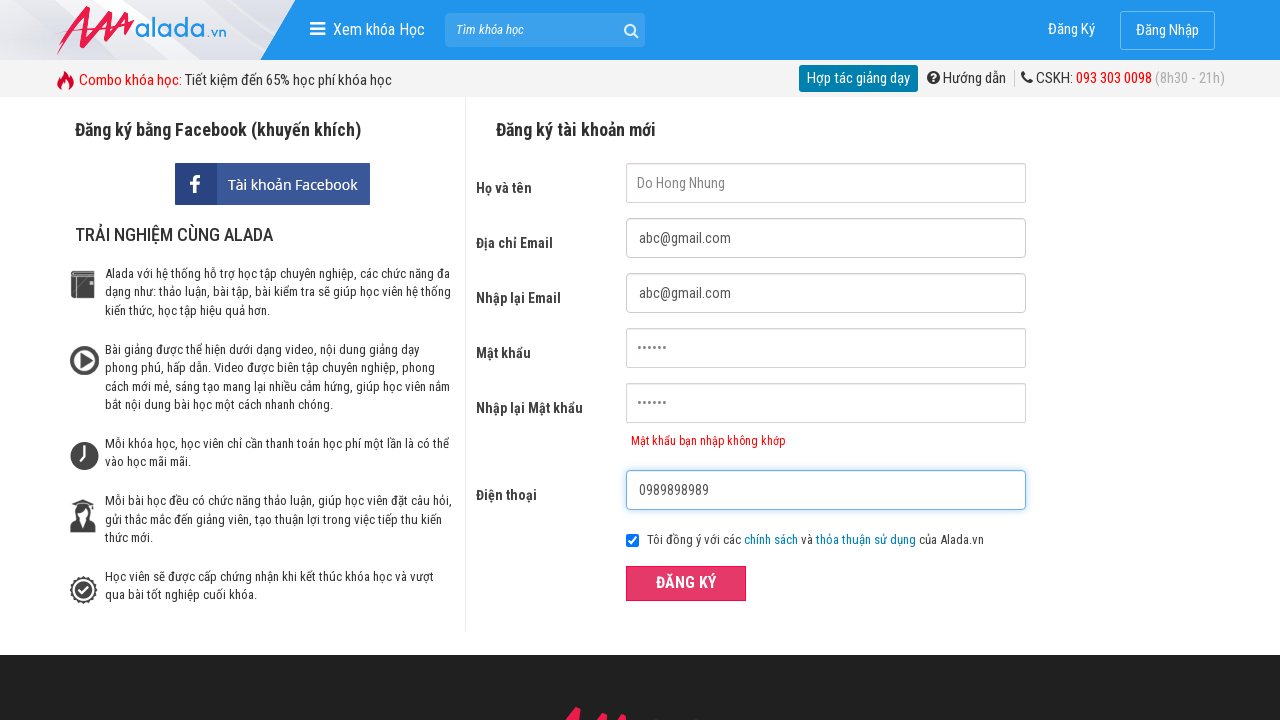

Confirm password error message appeared, validating mismatched password detection
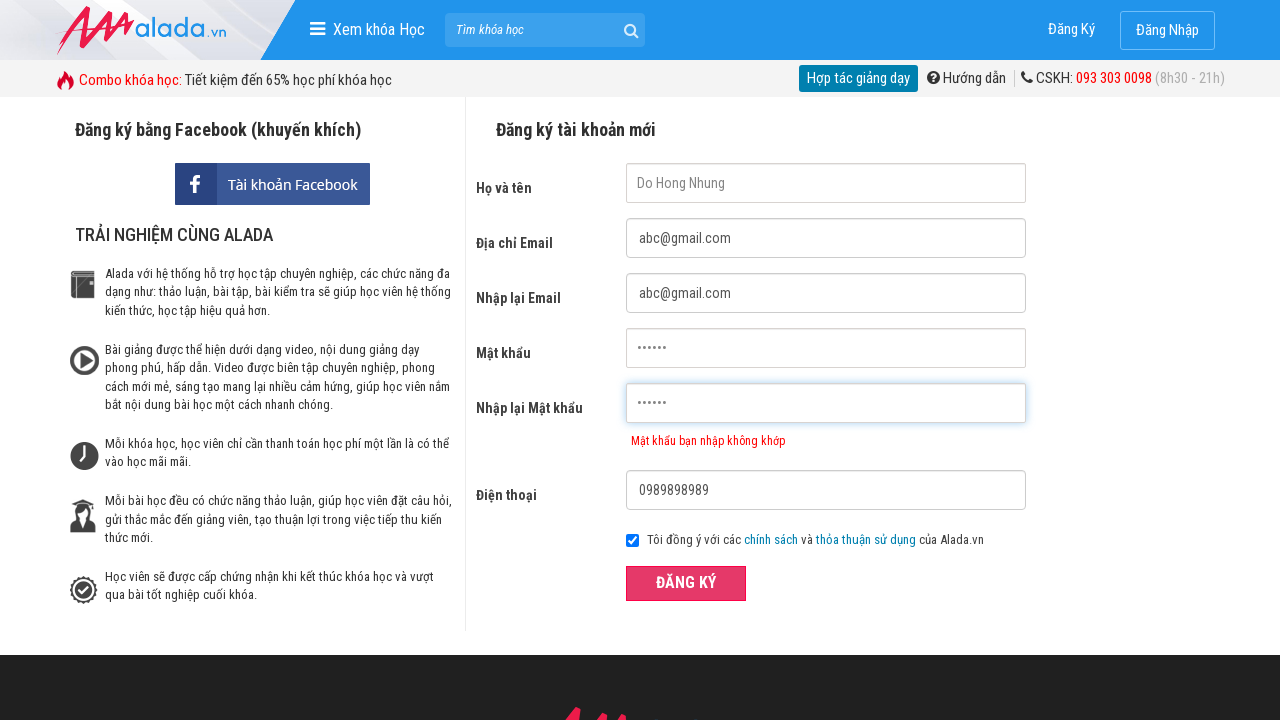

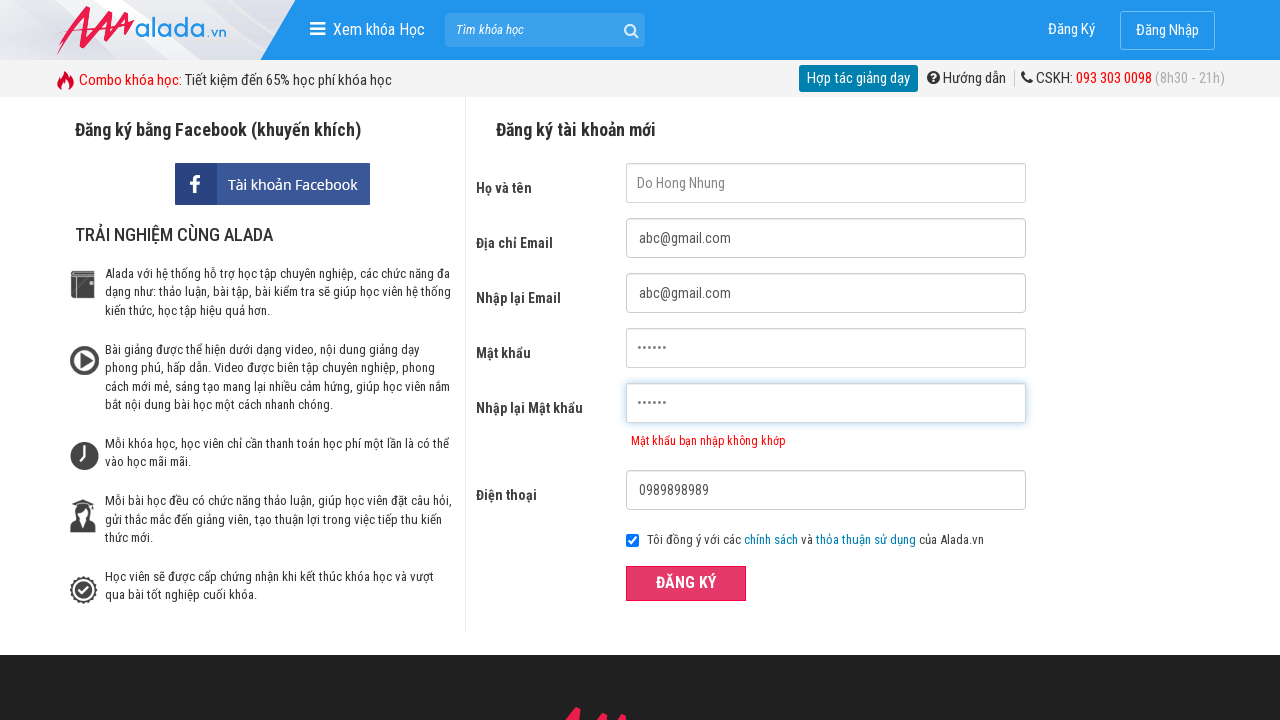